Tests the Python.org website search functionality by entering "selenium" in the search field and submitting the search

Starting URL: https://www.python.org/

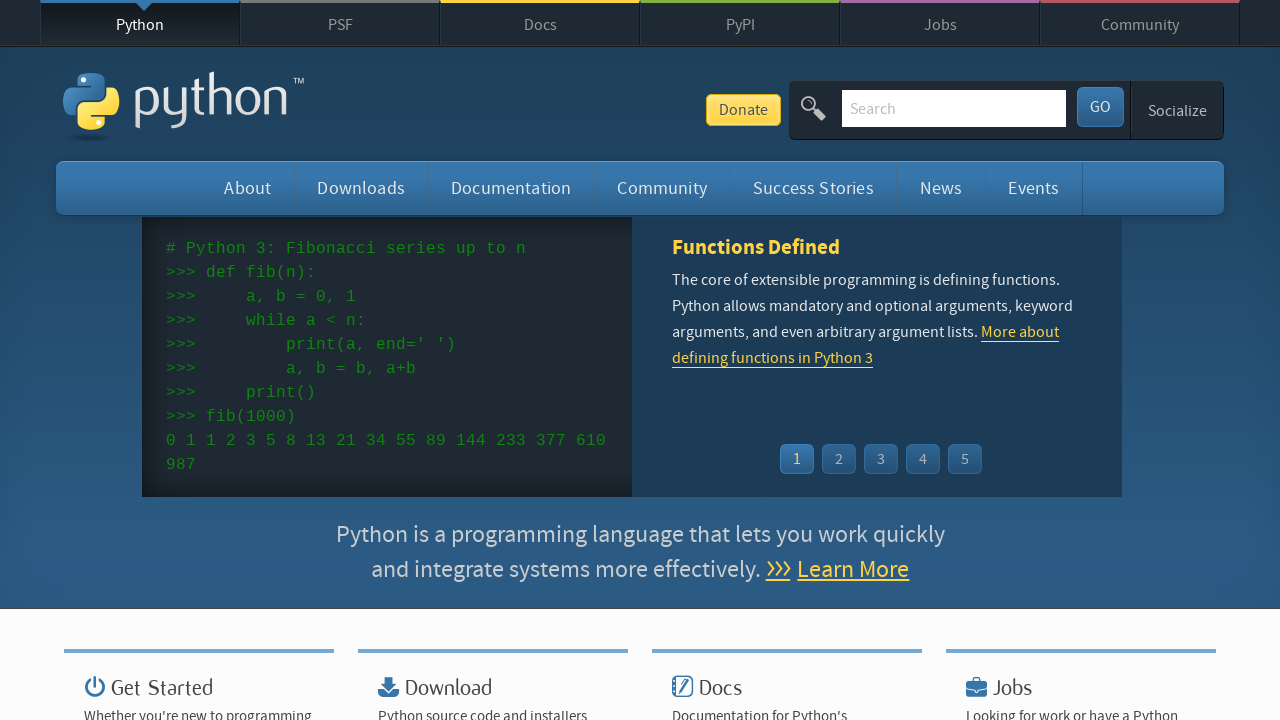

Filled search field with 'selenium' on #id-search-field
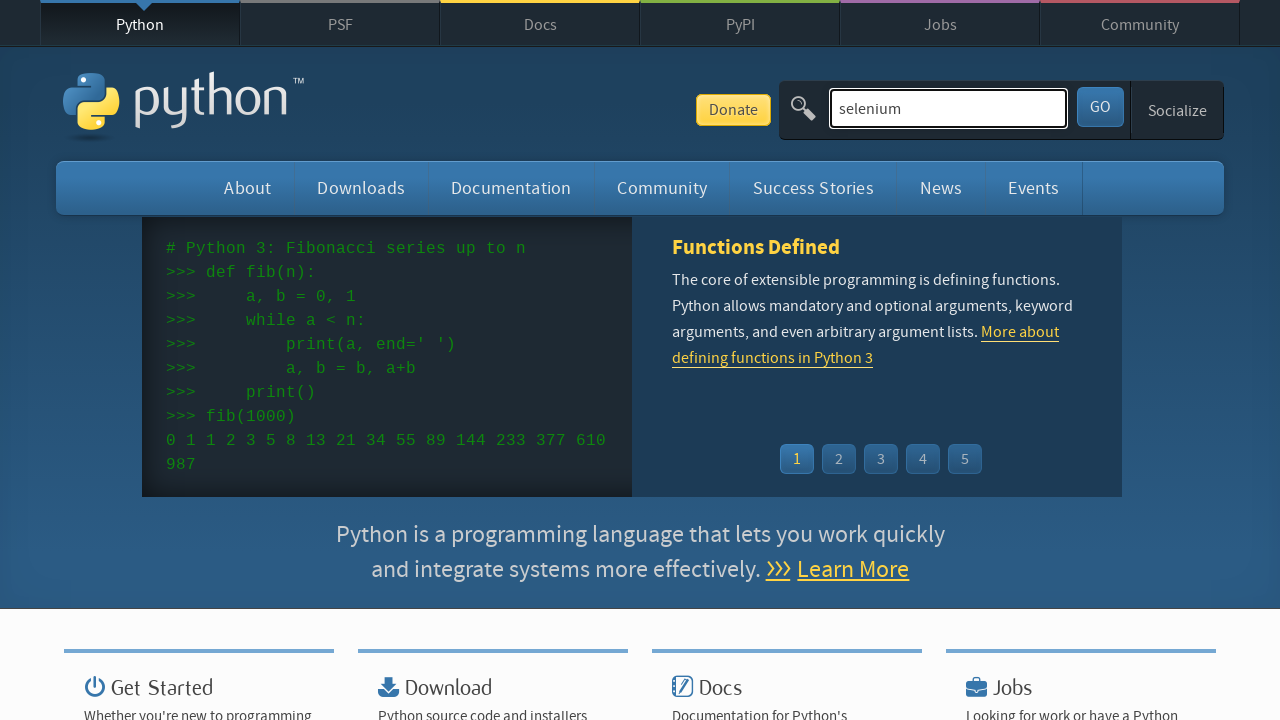

Pressed Enter to submit search on #id-search-field
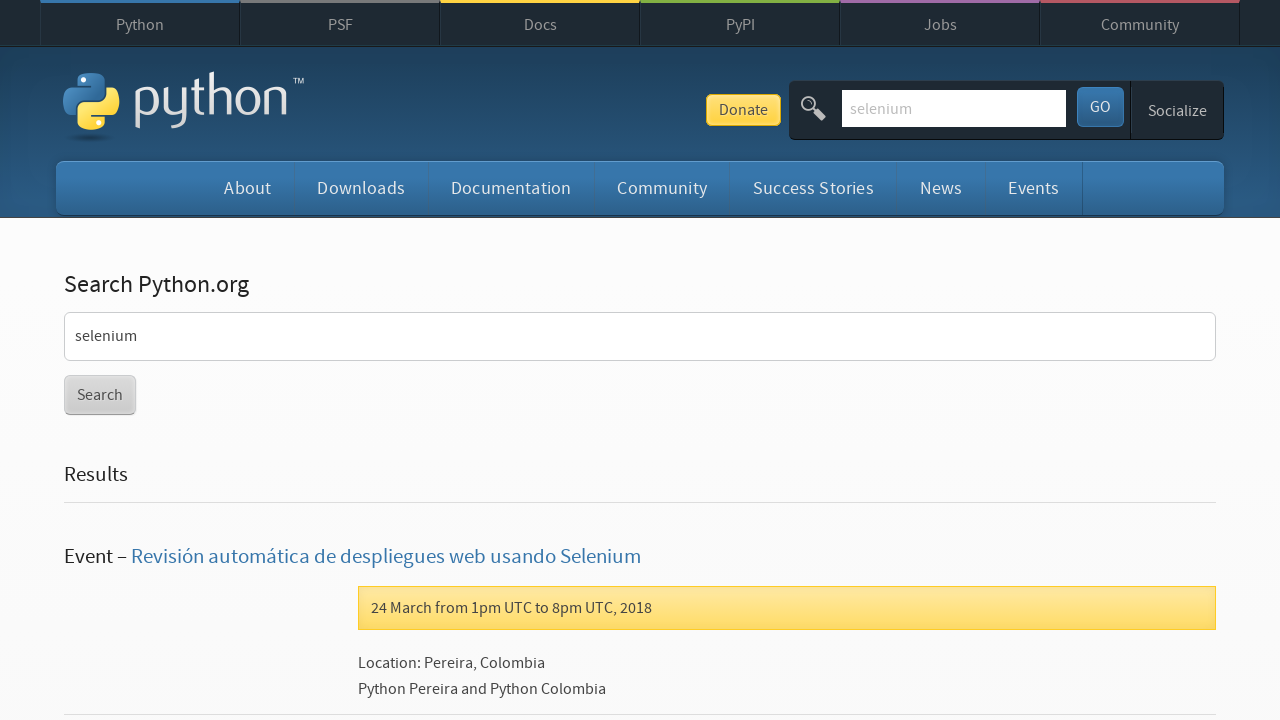

Search results page loaded
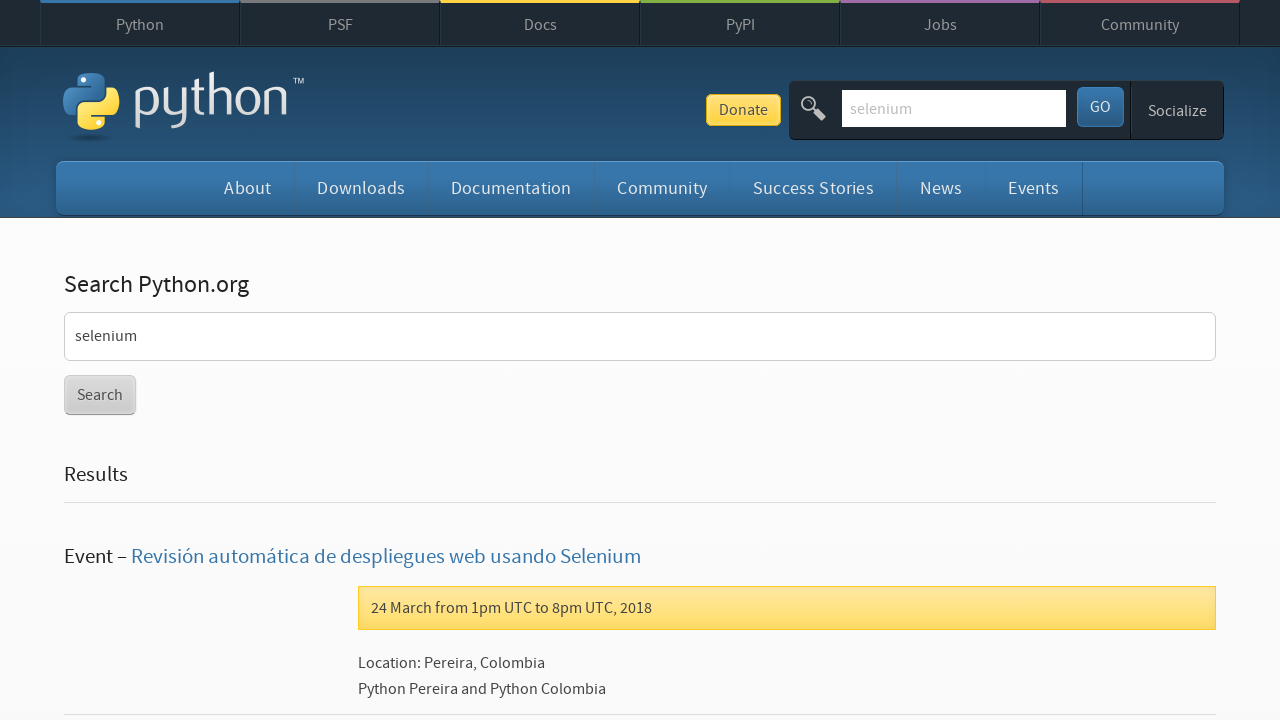

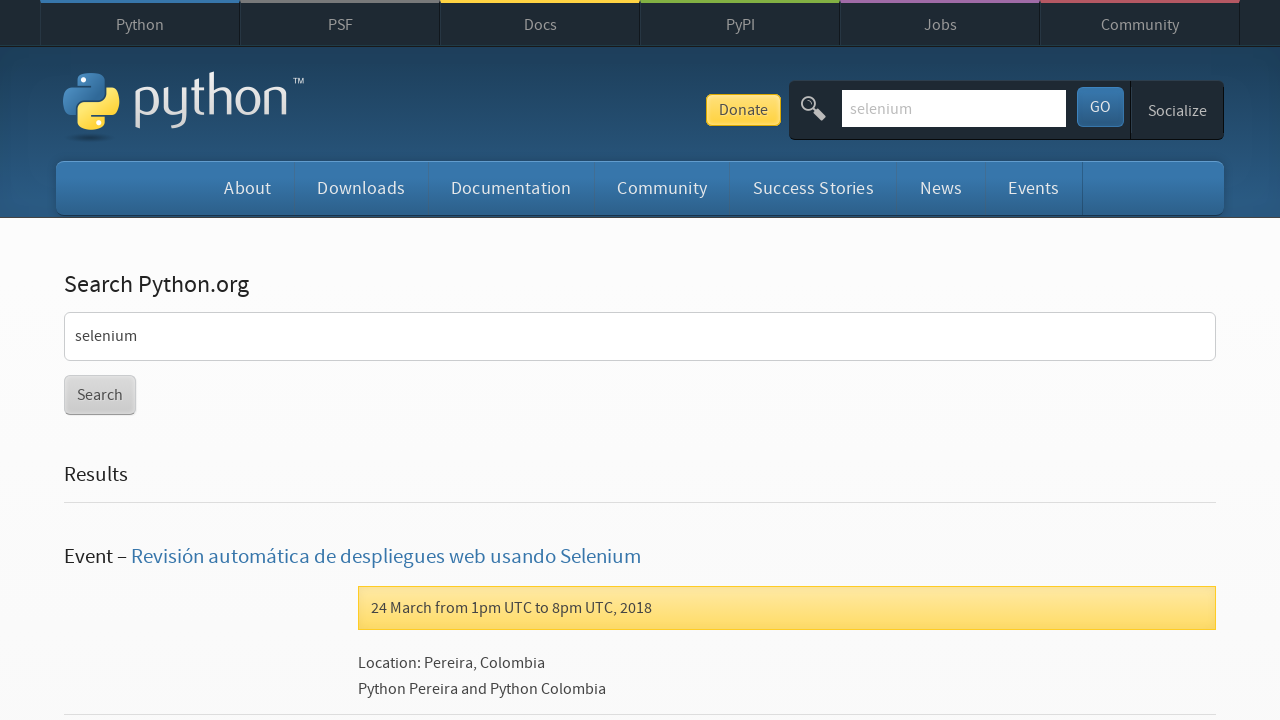